Tests drag and drop functionality by dragging an element to a target using the dragAndDrop method

Starting URL: https://jqueryui.com/droppable/

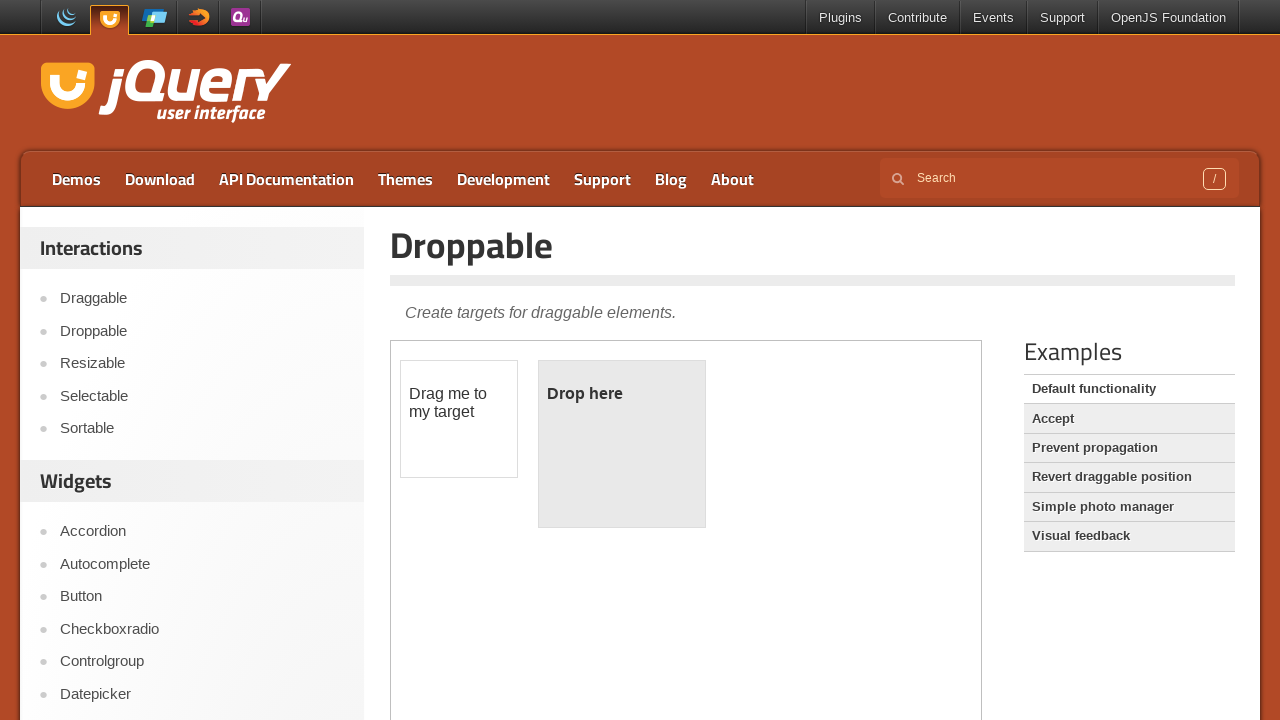

Navigated to jQuery UI droppable demo page
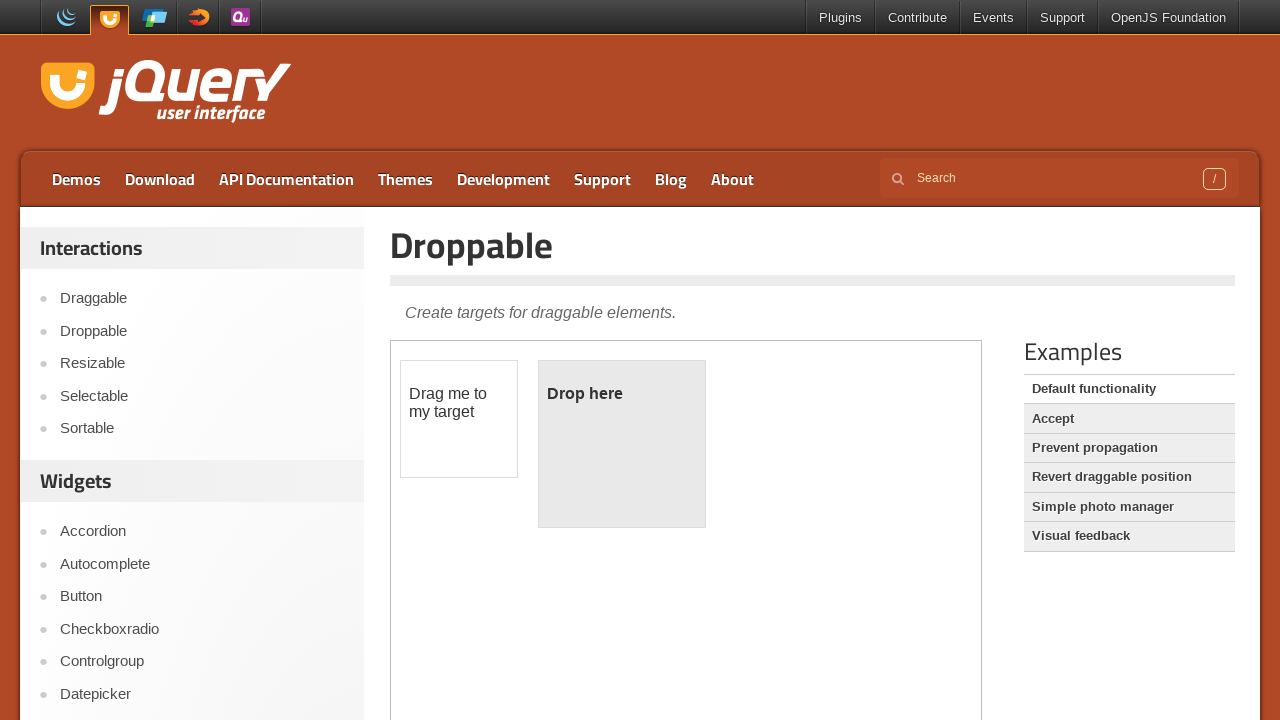

Dragged draggable element to droppable target using dragAndDrop method at (622, 444)
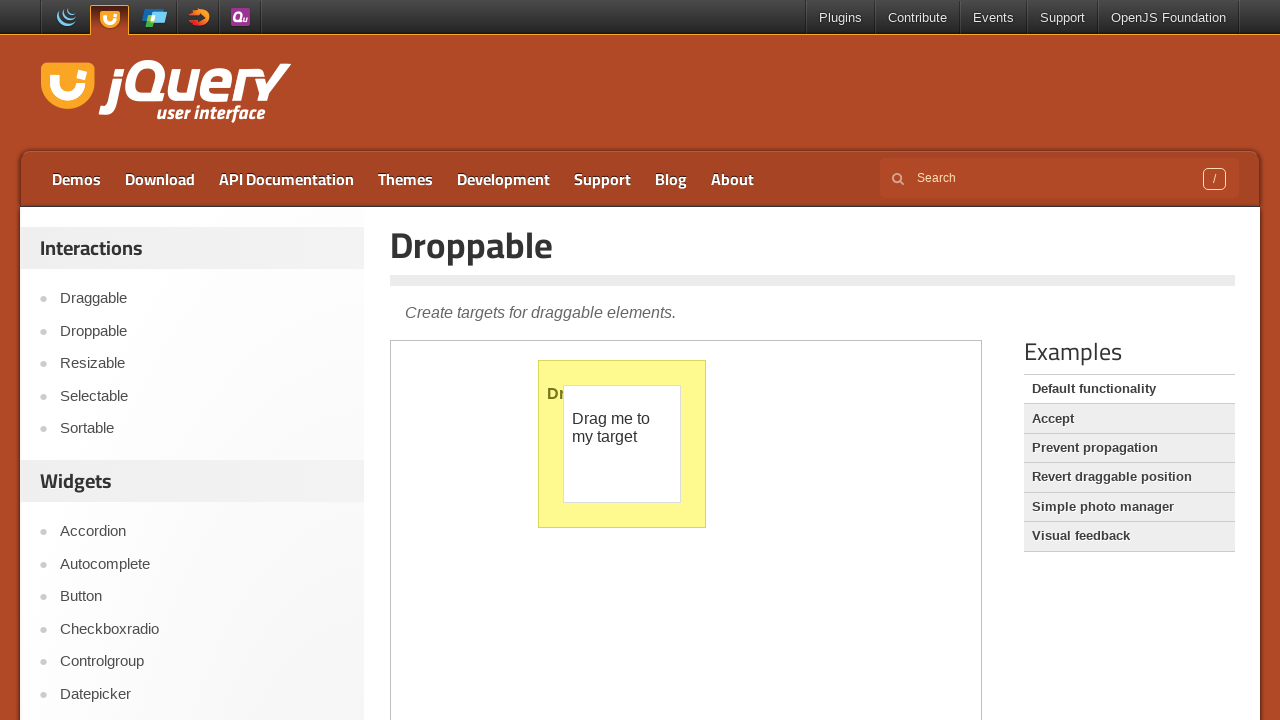

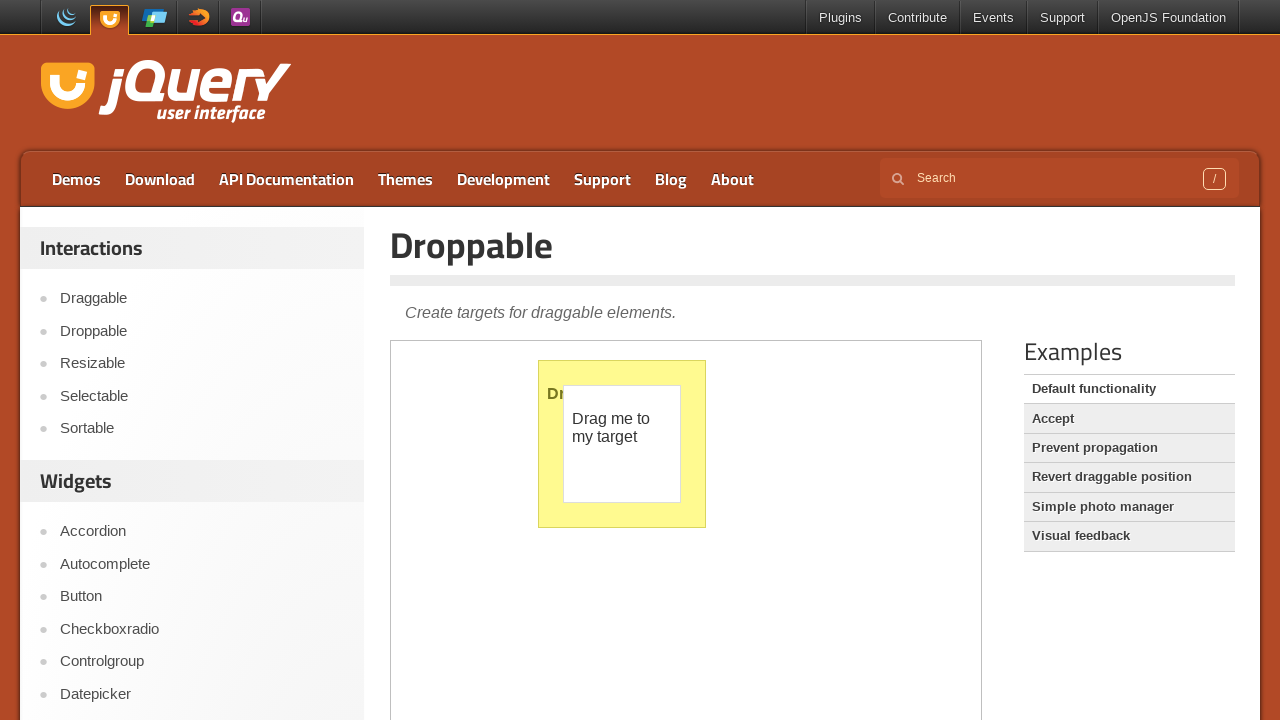